Tests dropdown and checkbox interactions on a travel booking form, including selecting senior citizen discount and round trip options

Starting URL: https://rahulshettyacademy.com/dropdownsPractise/

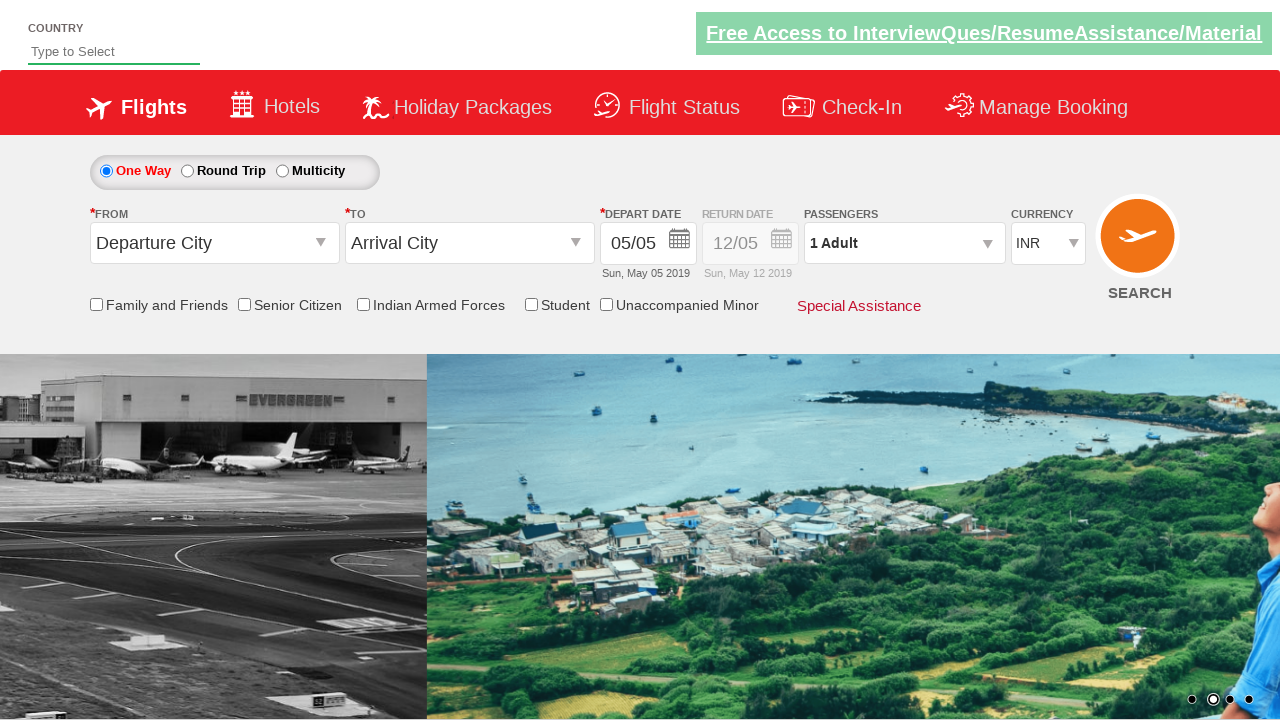

Verified senior citizen discount checkbox is not selected initially
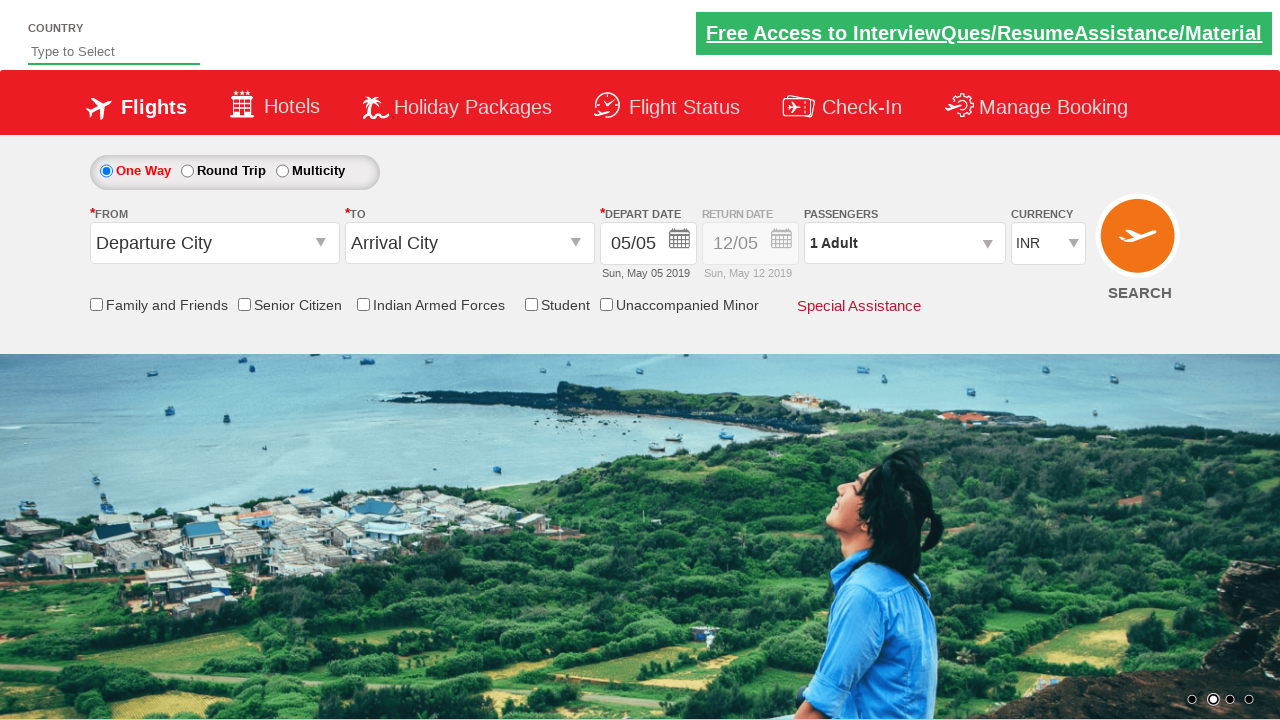

Clicked senior citizen discount checkbox at (244, 304) on input[id*='SeniorCitizenDiscount']
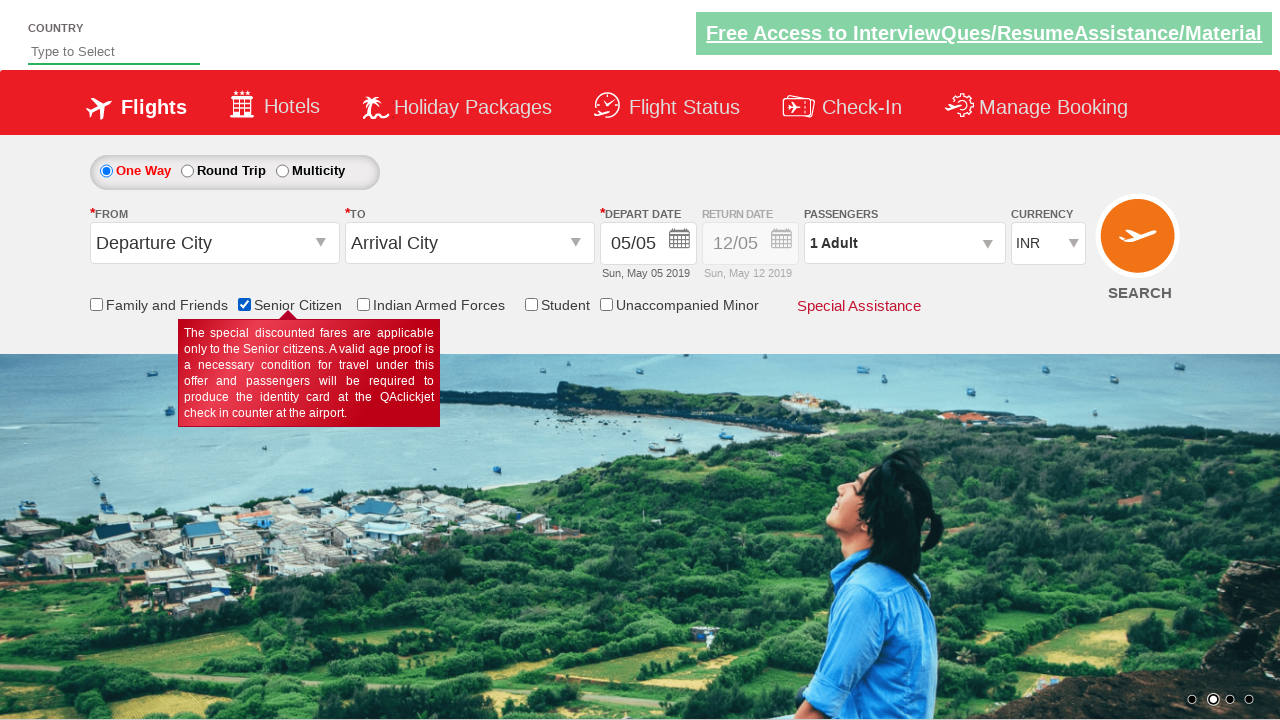

Selected round trip radio button at (187, 171) on #ctl00_mainContent_rbtnl_Trip_1
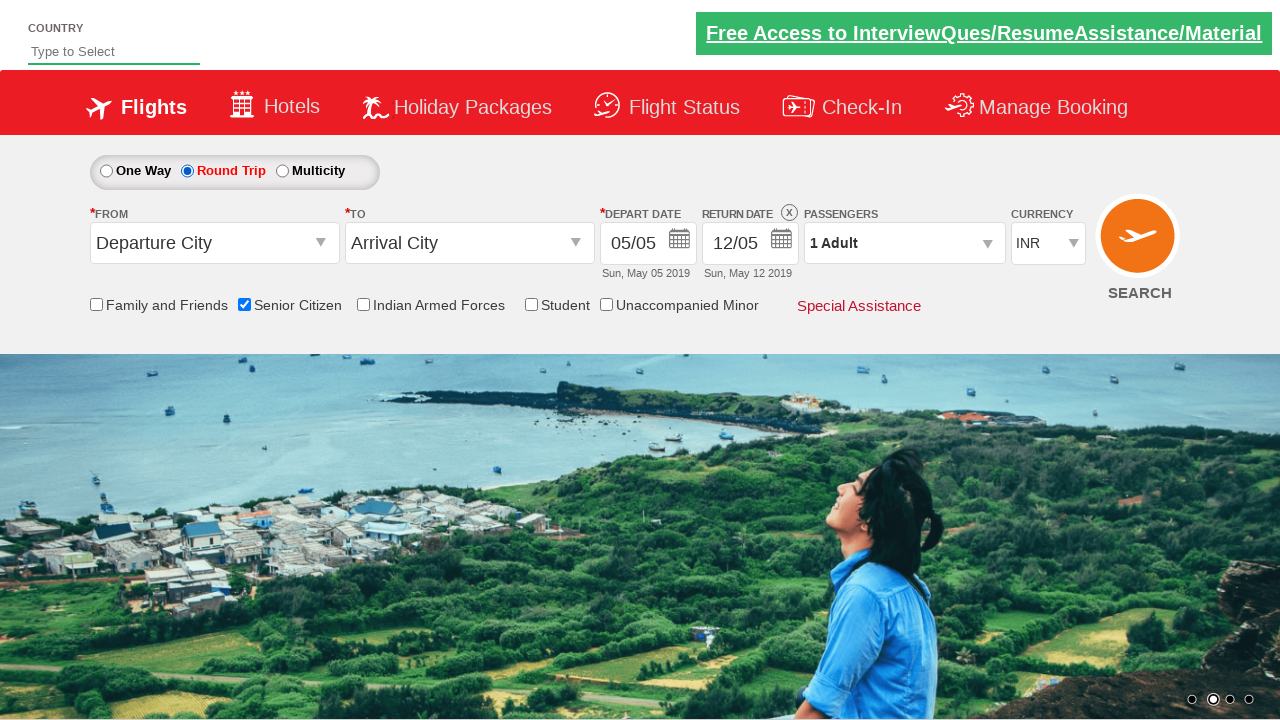

Retrieved style attribute from return date field
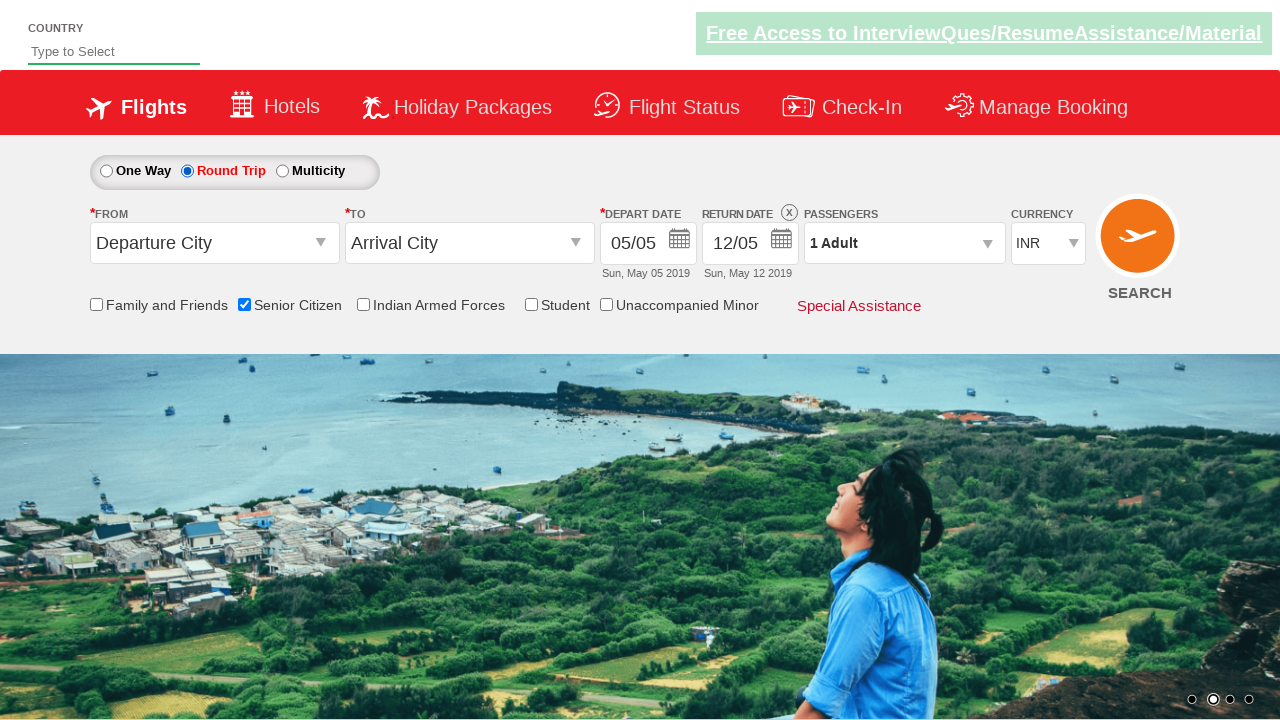

Verified return date field is enabled
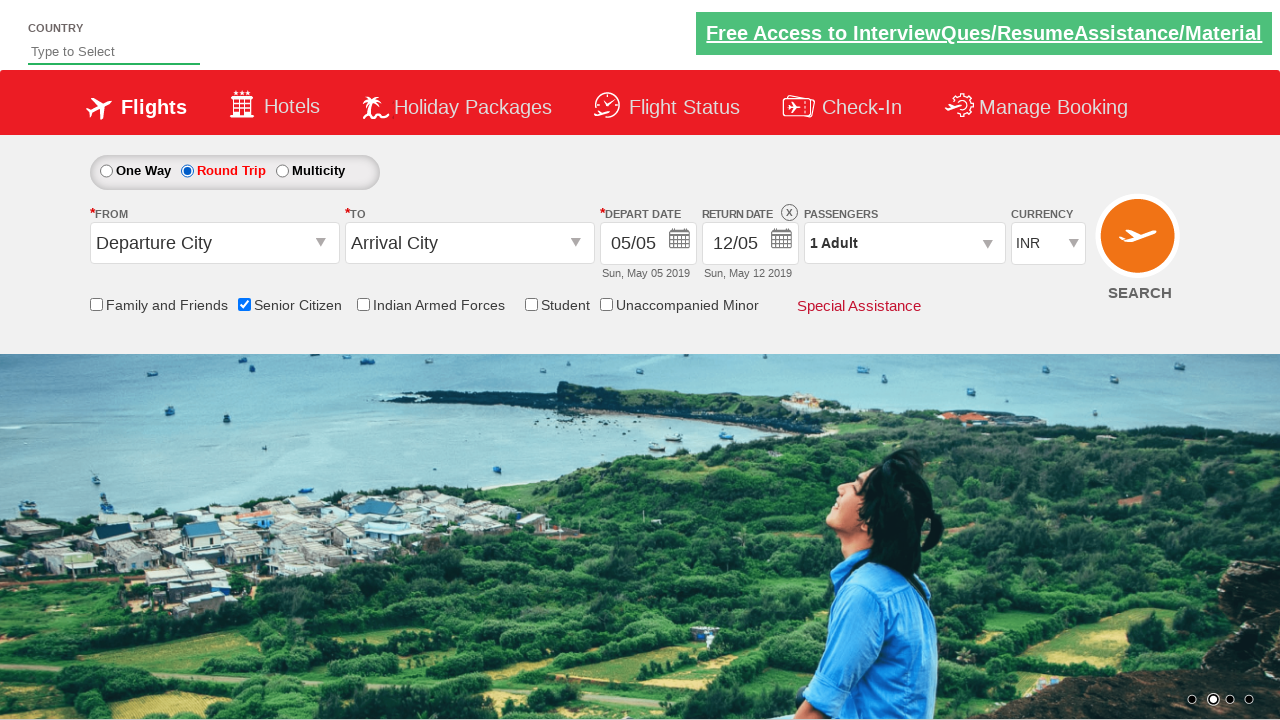

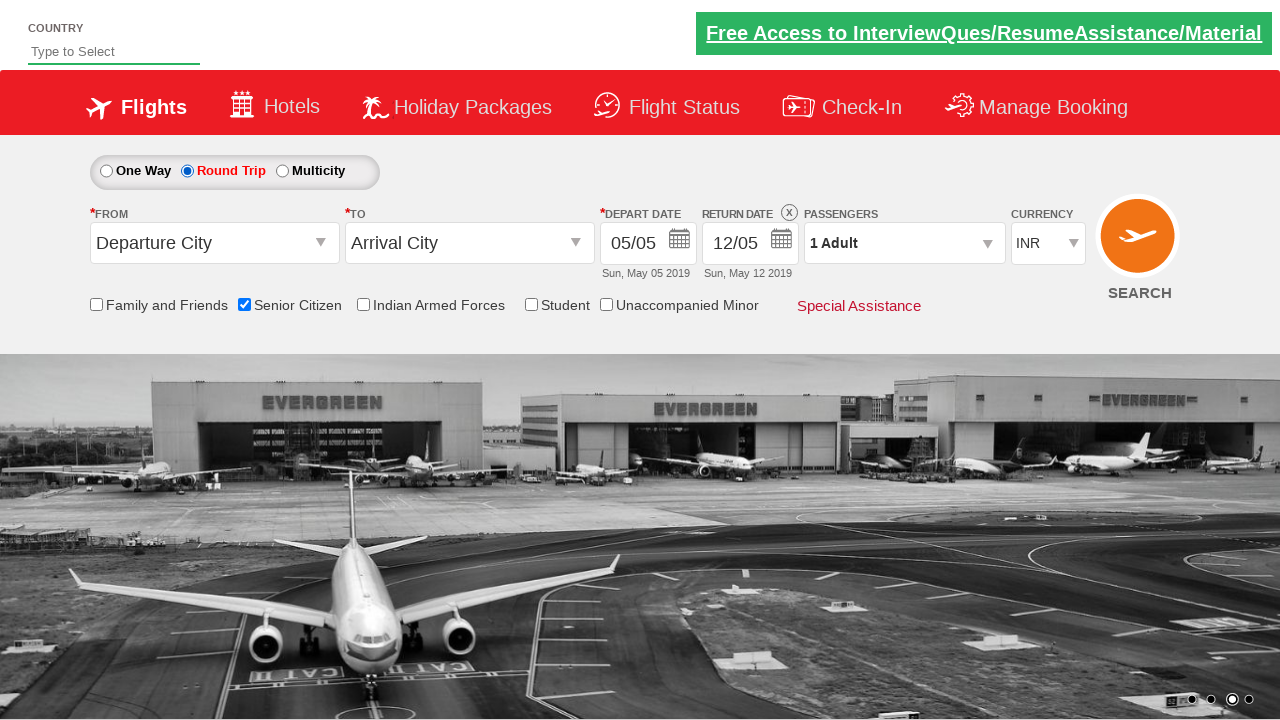